Tests dynamic element removal by clicking the Remove button and verifying the confirmation message appears

Starting URL: https://practice.cydeo.com/dynamic_controls

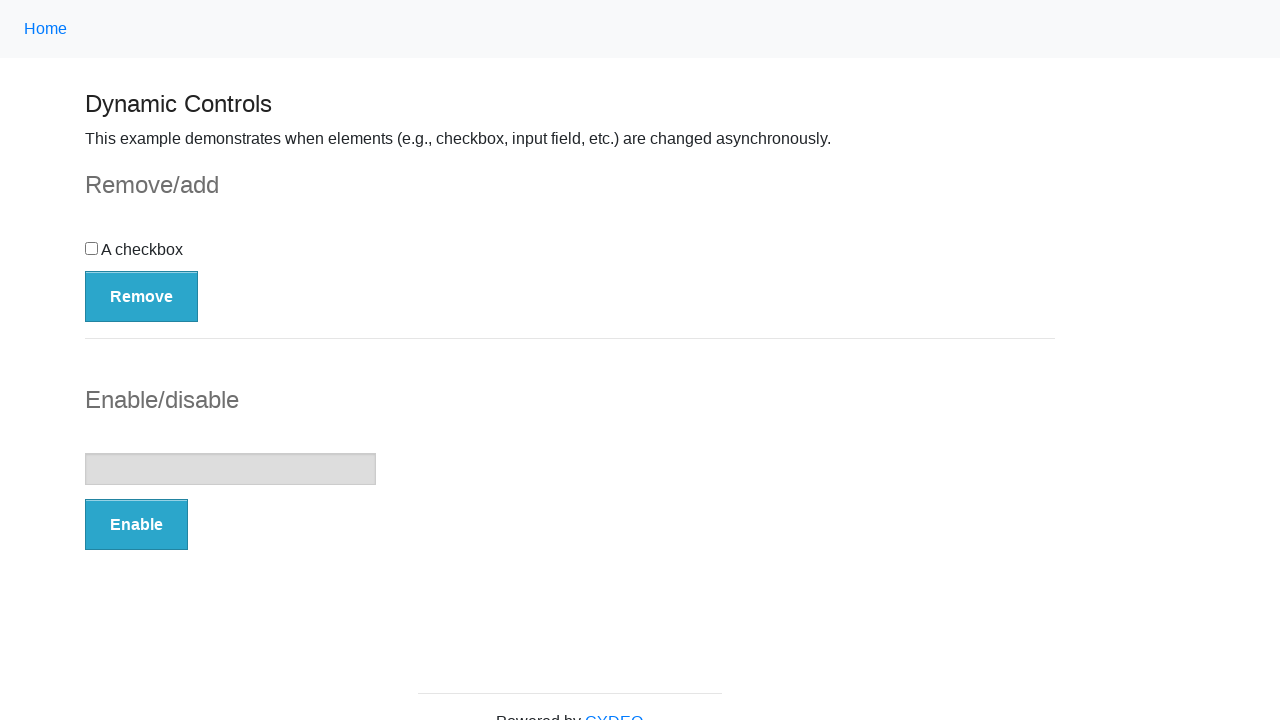

Clicked the Remove button to trigger dynamic element removal at (142, 296) on xpath=//button[.='Remove']
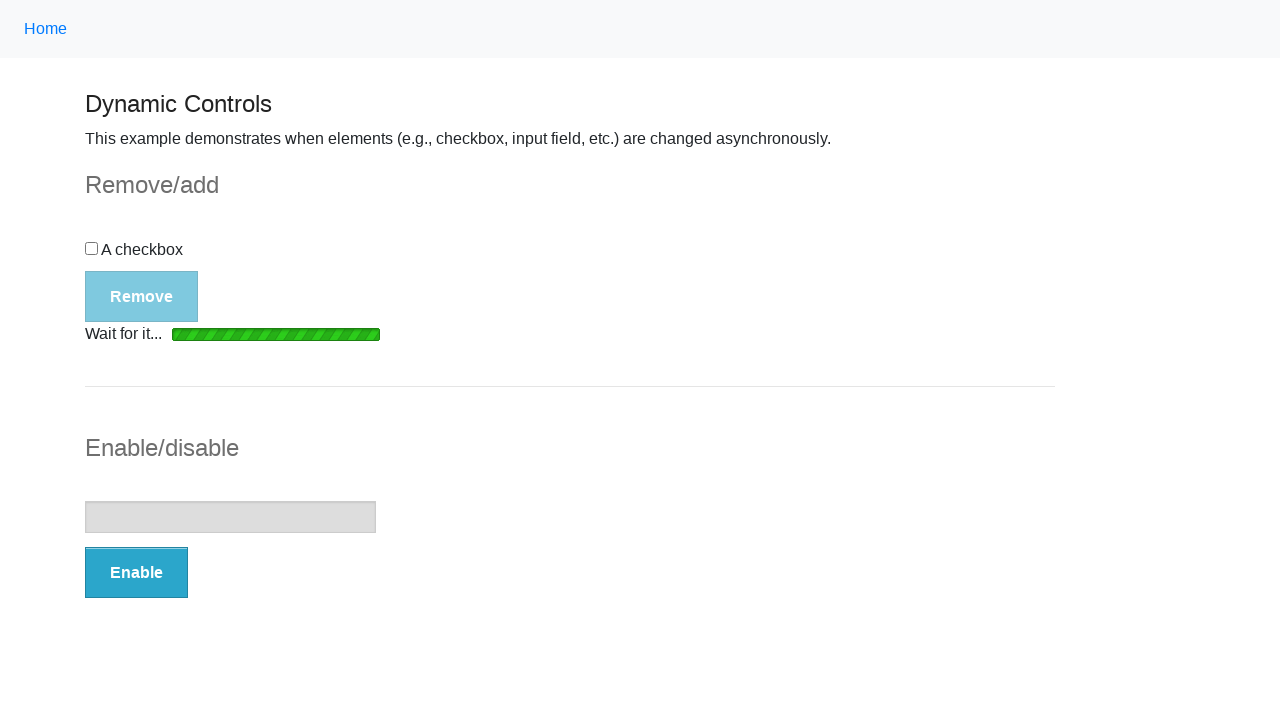

Confirmation message appeared after removing element
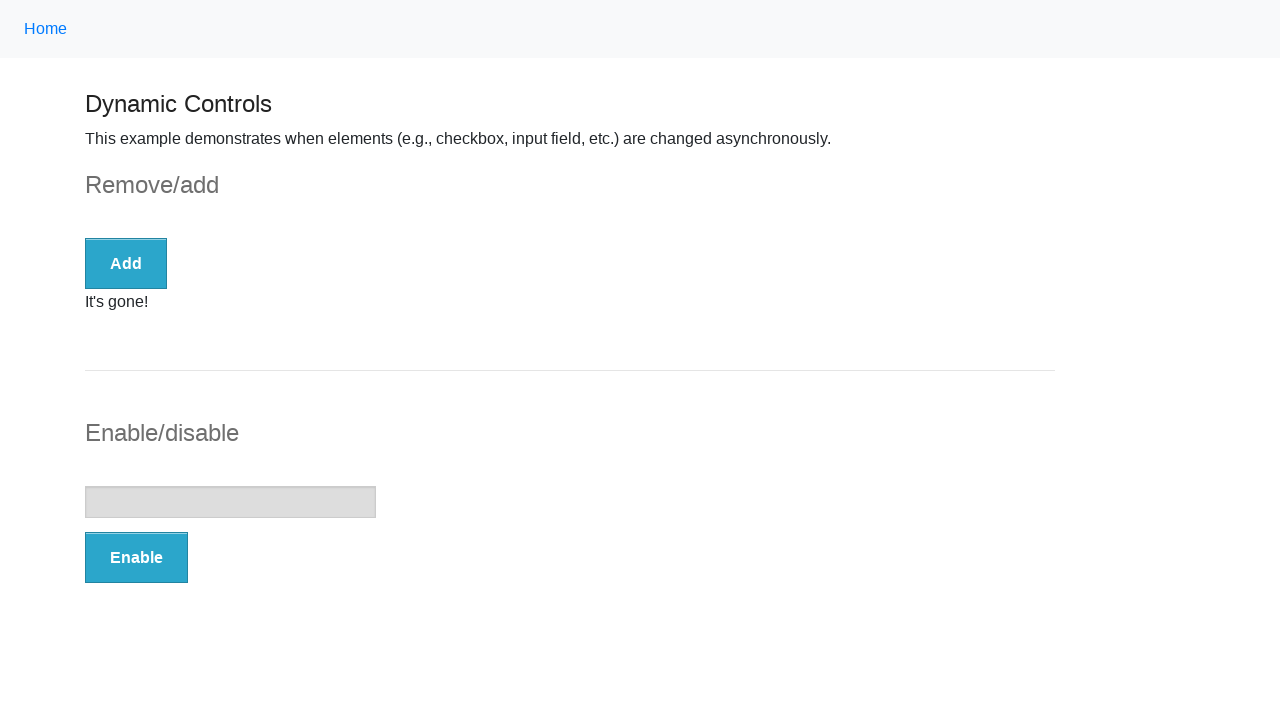

Located the message element
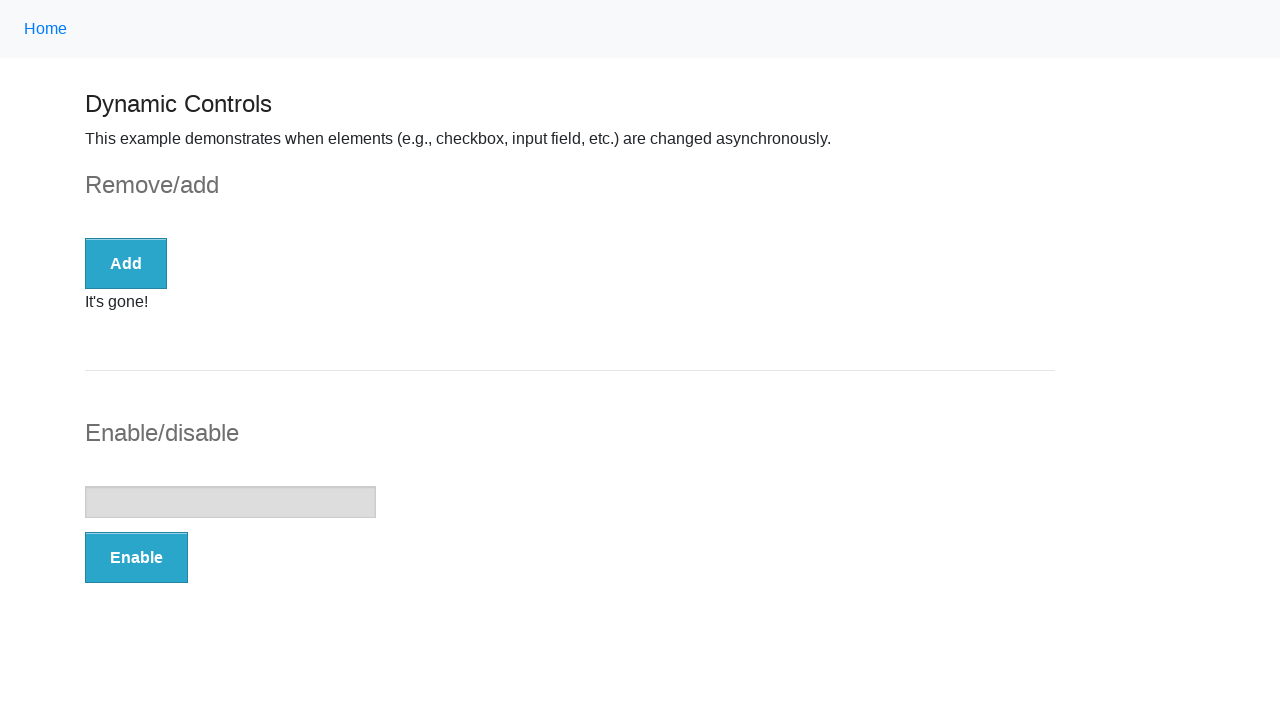

Verified confirmation message text: It's gone!
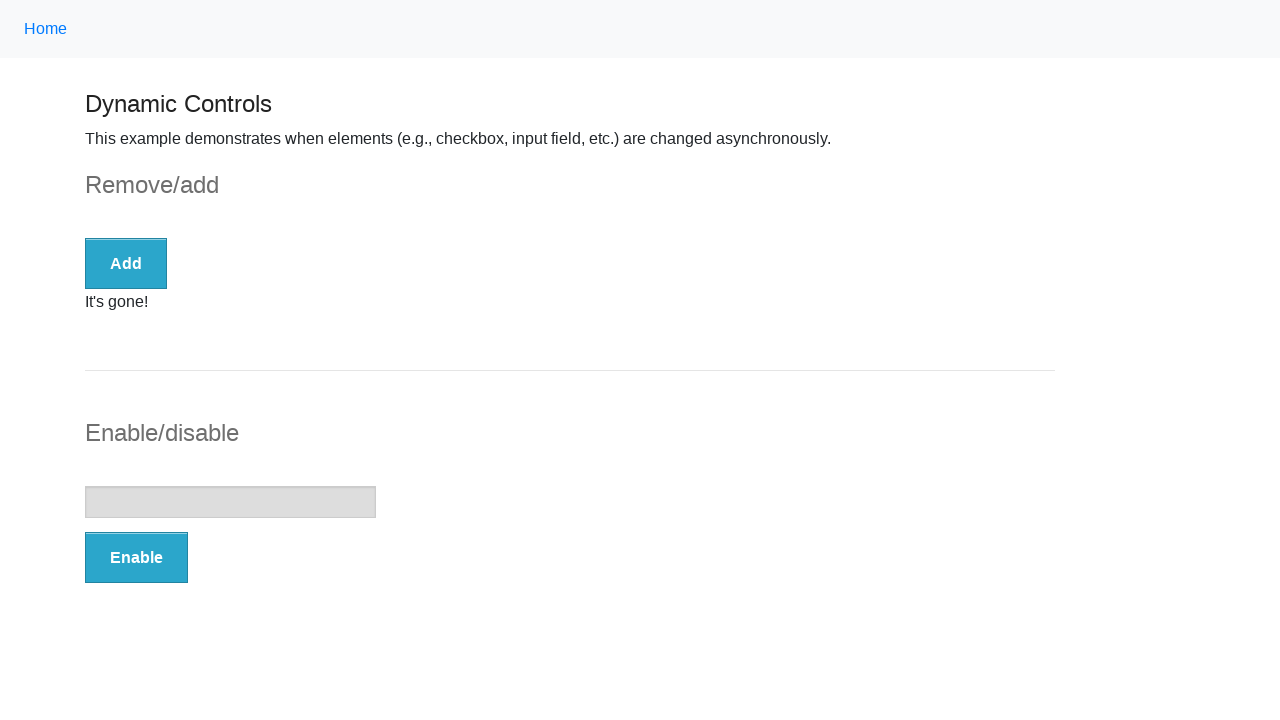

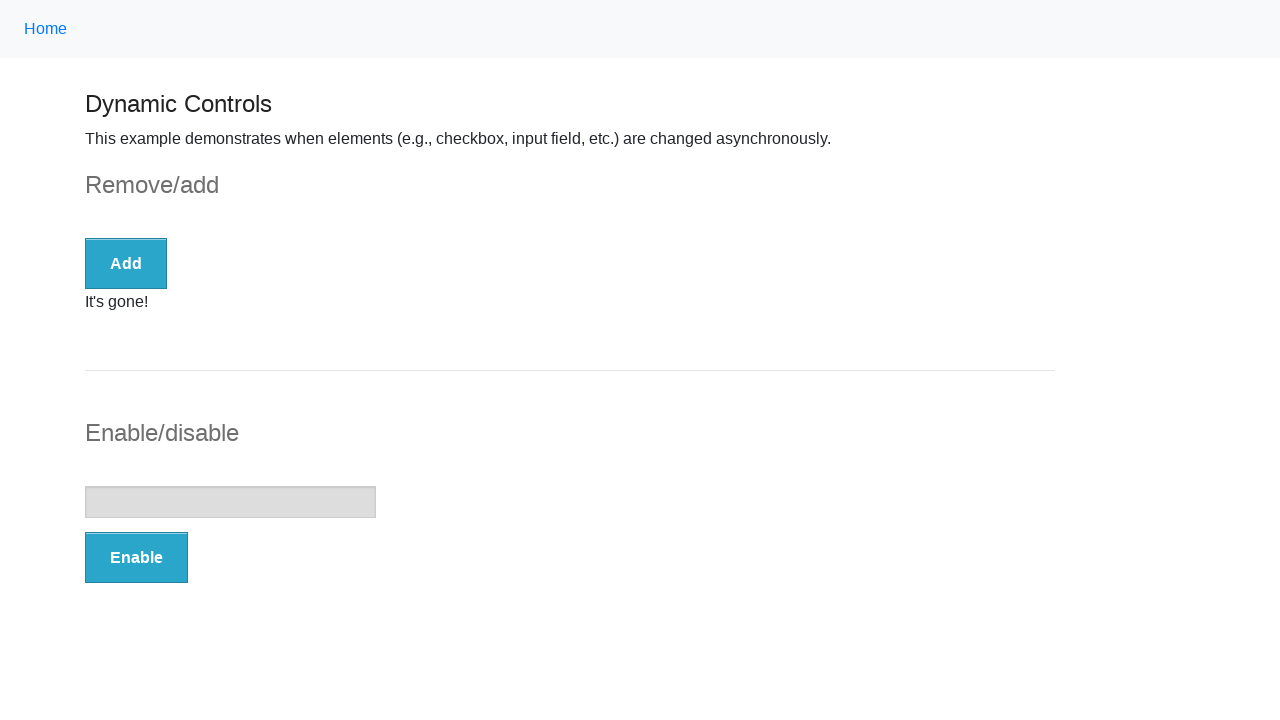